Tests navigation by clicking on Shop Menu and then clicking on Home menu button to verify navigation flow on the practice automation testing site.

Starting URL: http://practice.automationtesting.in/

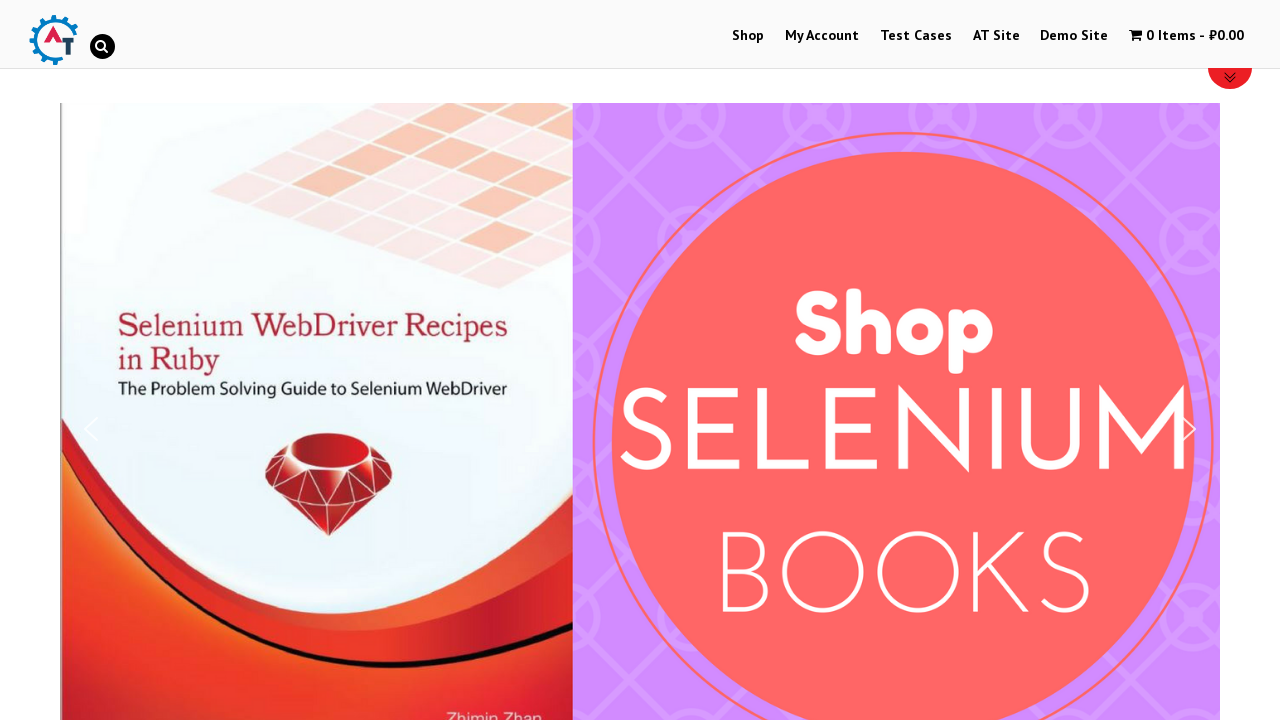

Navigated to practice automation testing site
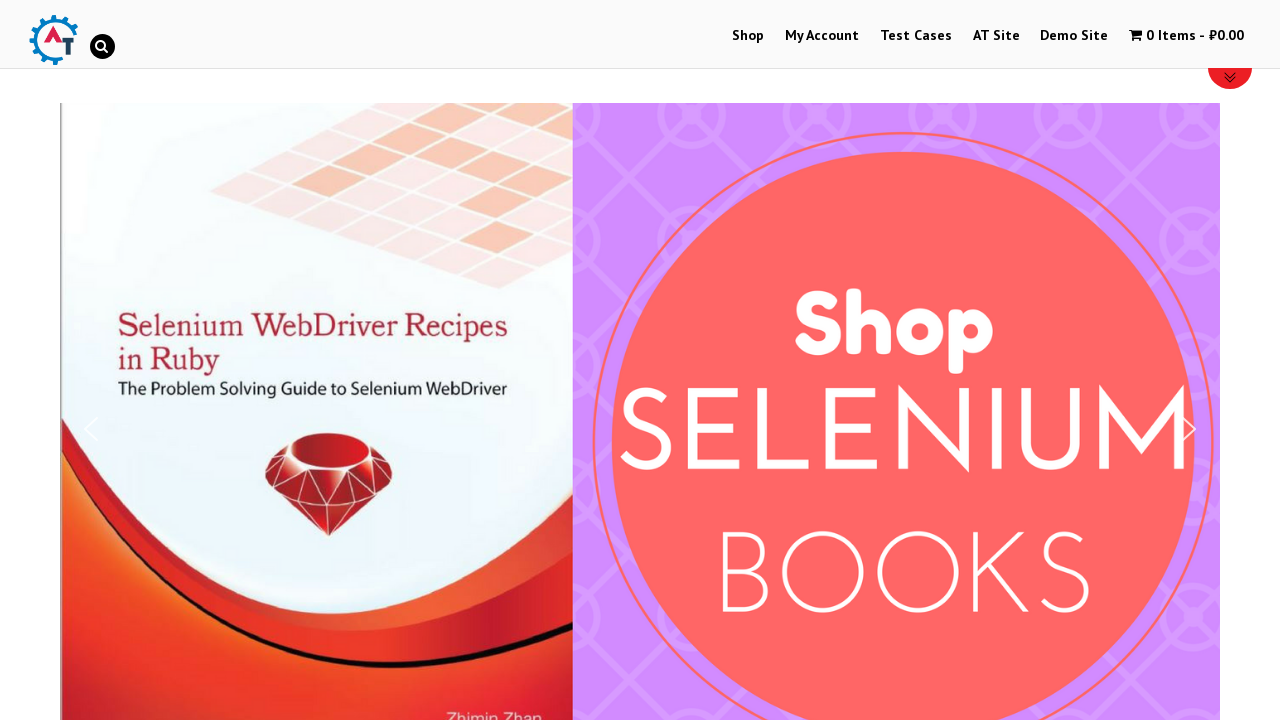

Clicked on Shop Menu at (748, 36) on li#menu-item-40
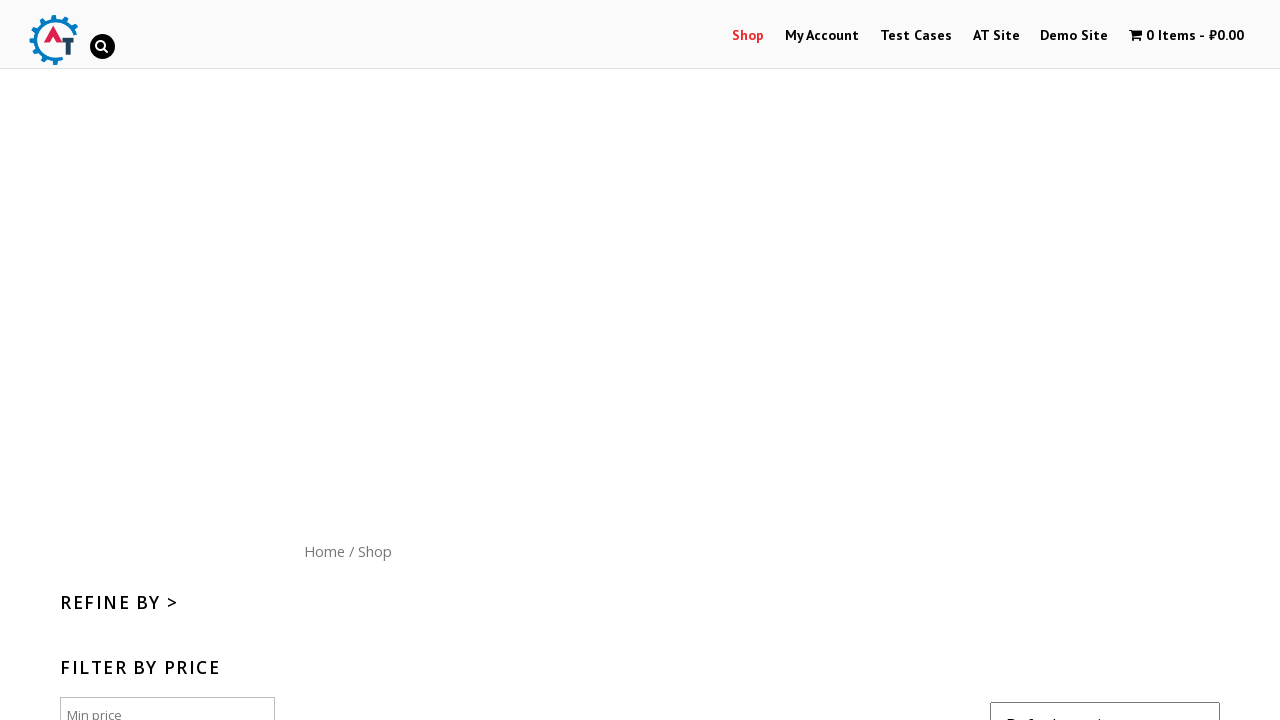

Clicked on Home menu button in content navigation at (324, 551) on #content nav a
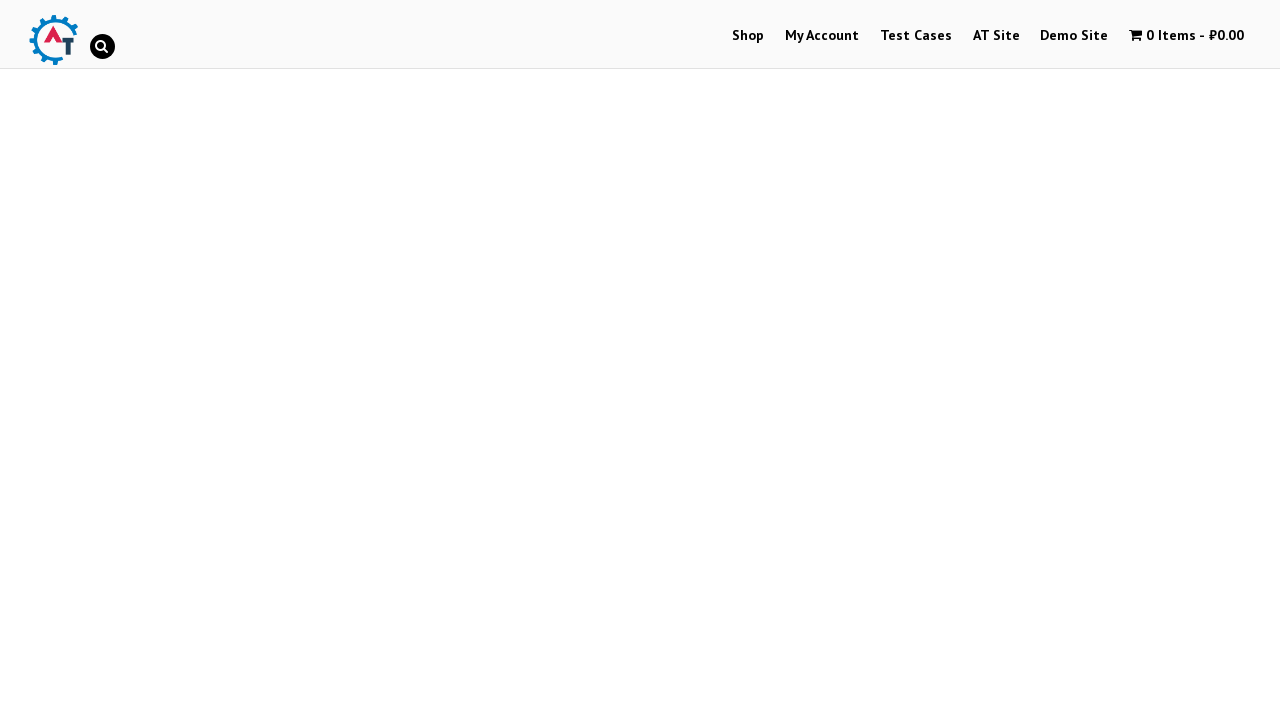

Home page loaded successfully - sliders section verified
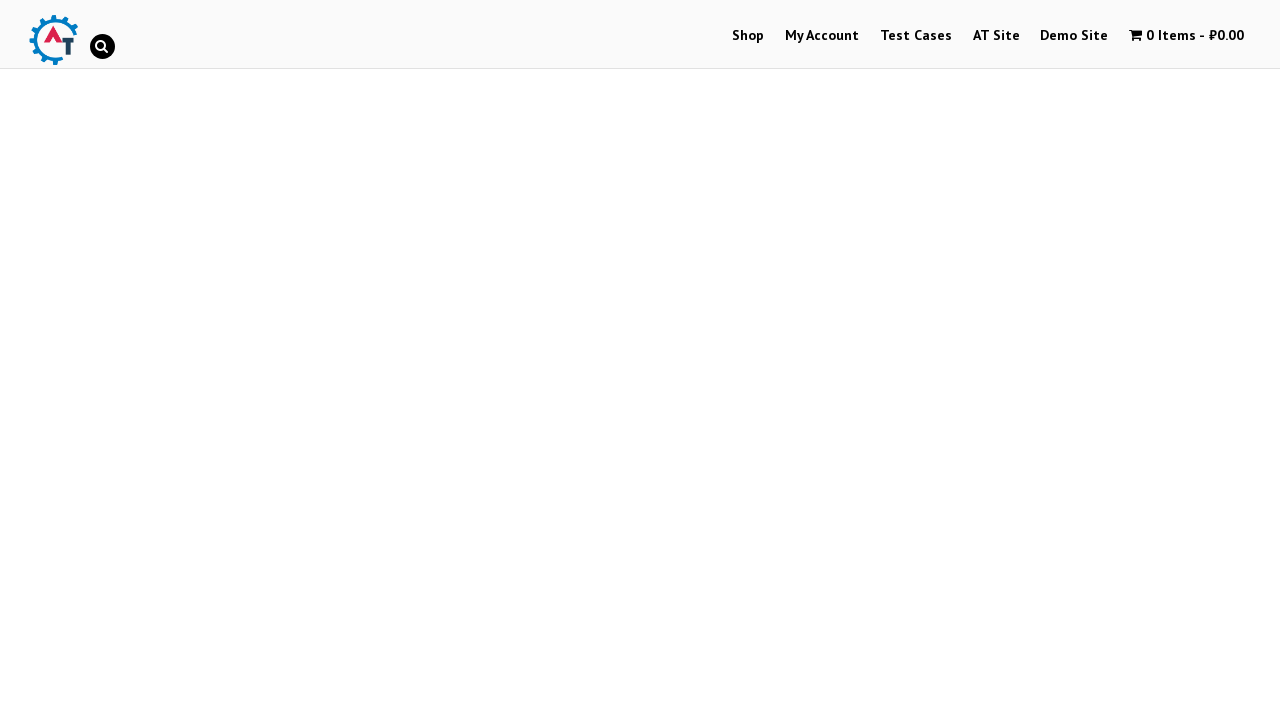

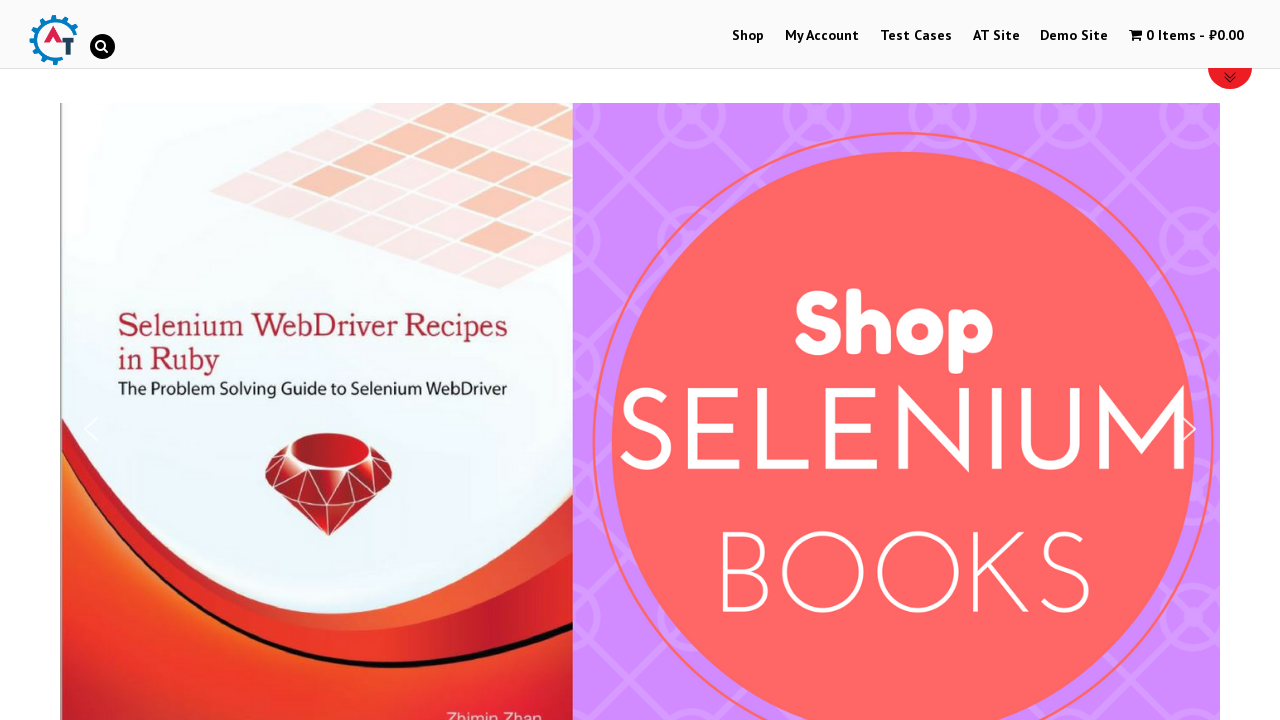